Tests date picker calendar functionality by selecting a specific date (June 15, 2027) through year and month navigation, then verifies the selected date values are correctly displayed in the input fields.

Starting URL: https://rahulshettyacademy.com/seleniumPractise/#/offers

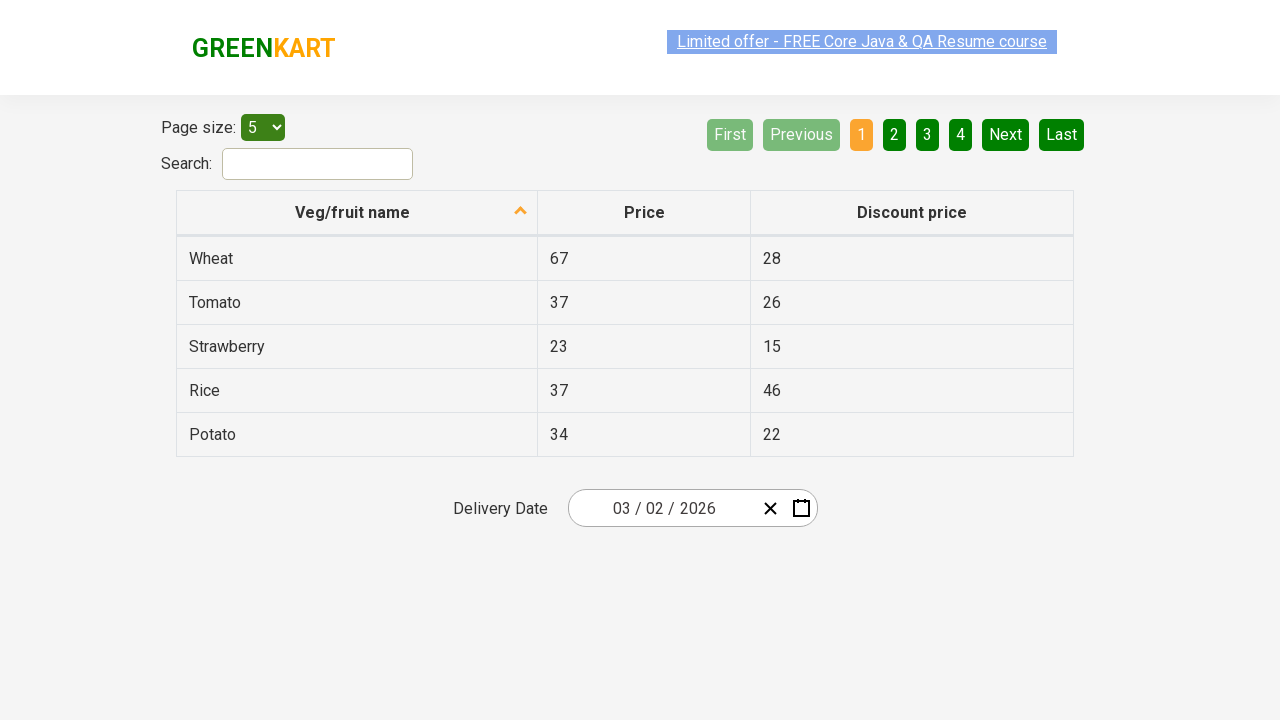

Clicked date picker input group to open calendar at (662, 508) on .react-date-picker__inputGroup
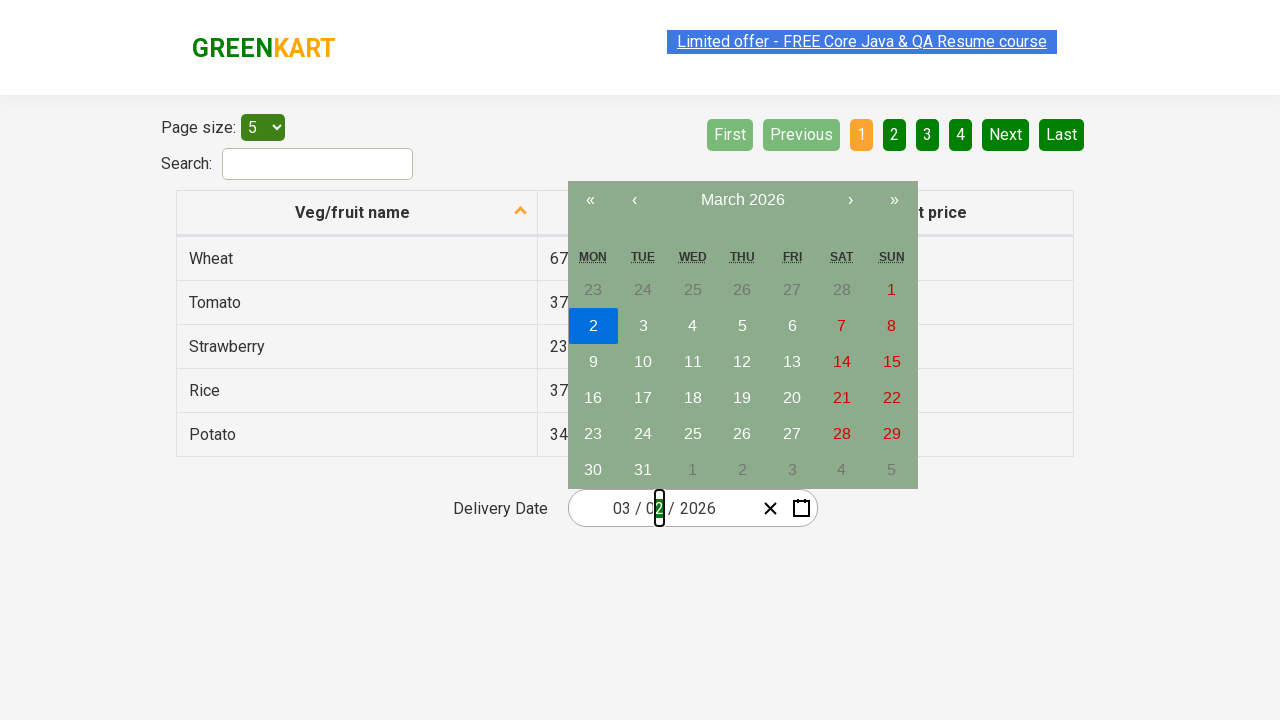

Clicked navigation label to navigate to month view at (742, 200) on .react-calendar__navigation__label
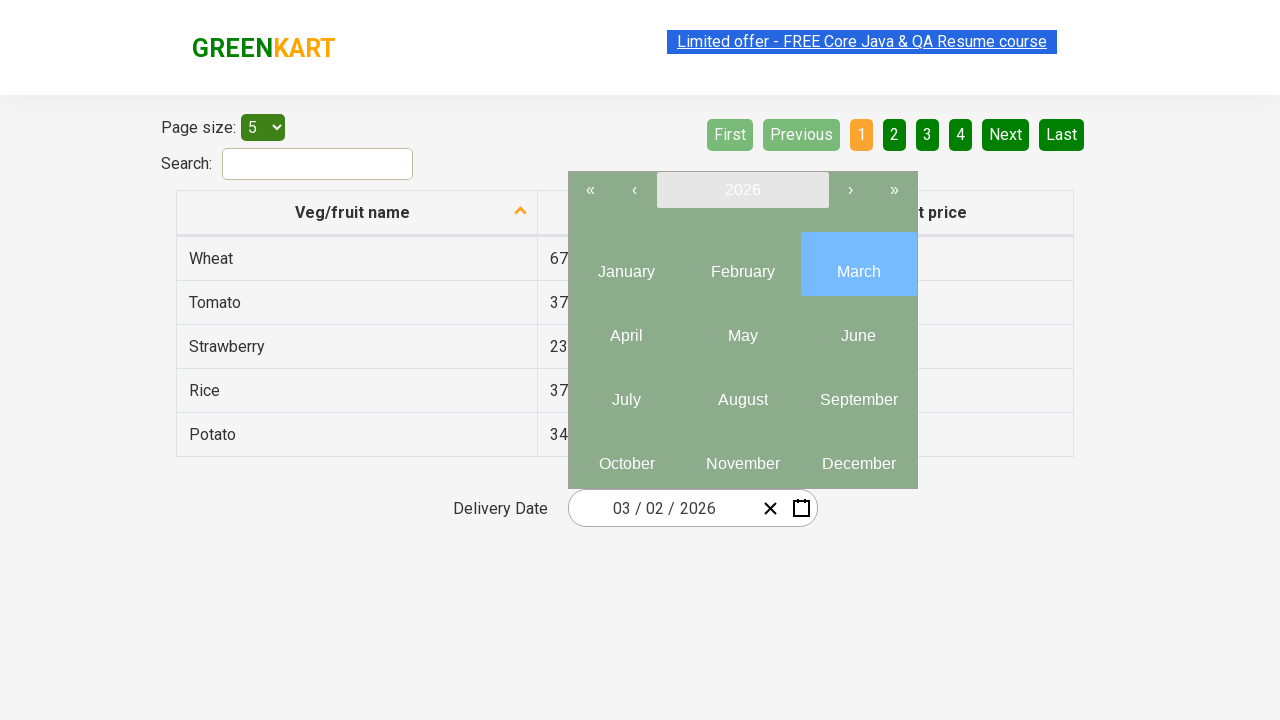

Clicked navigation label again to navigate to year view at (742, 190) on .react-calendar__navigation__label
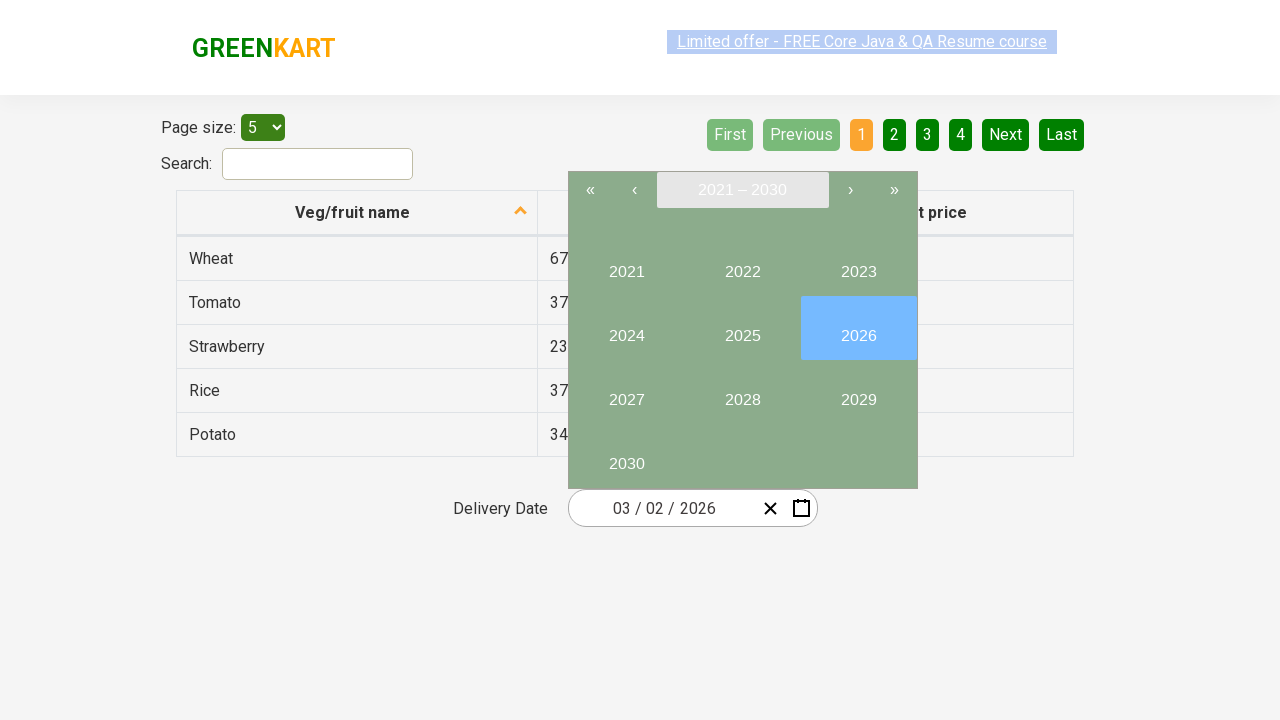

Selected year 2027 from year view at (626, 392) on button:has-text('2027')
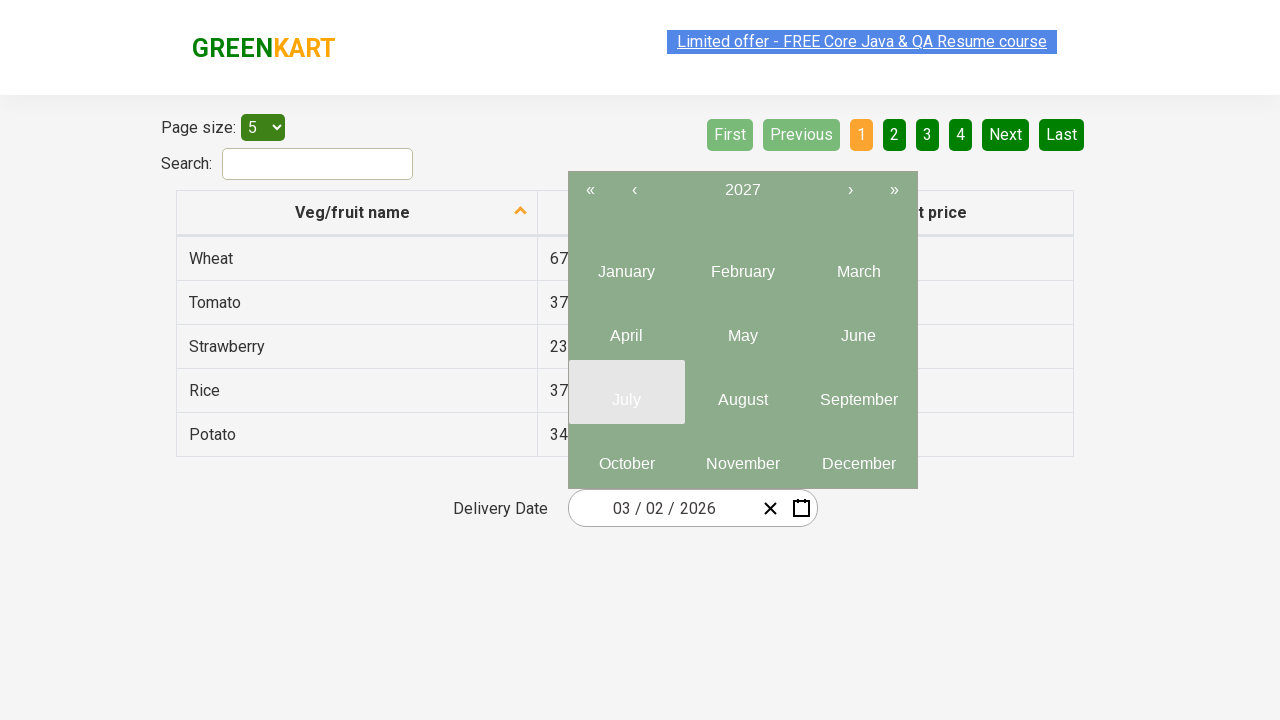

Selected month June (month 6) from year view at (858, 328) on .react-calendar__year-view__months__month >> nth=5
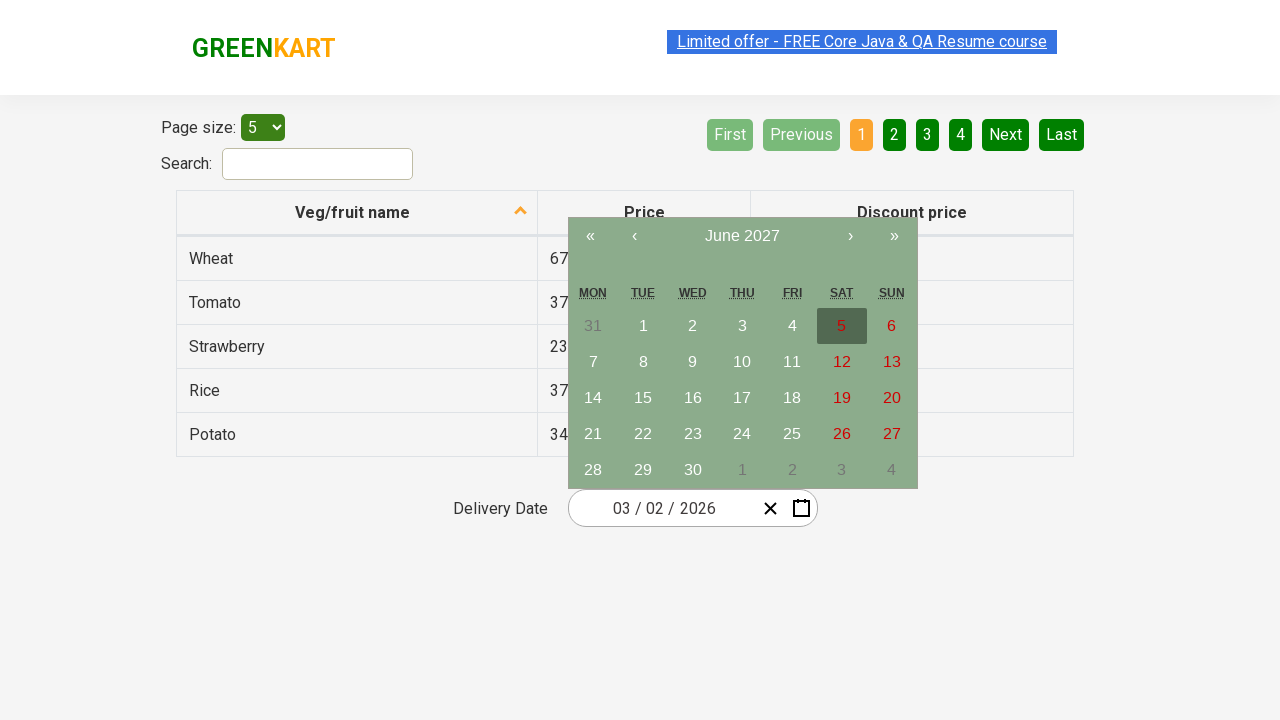

Selected date 15 from calendar at (643, 398) on button:has-text('15')
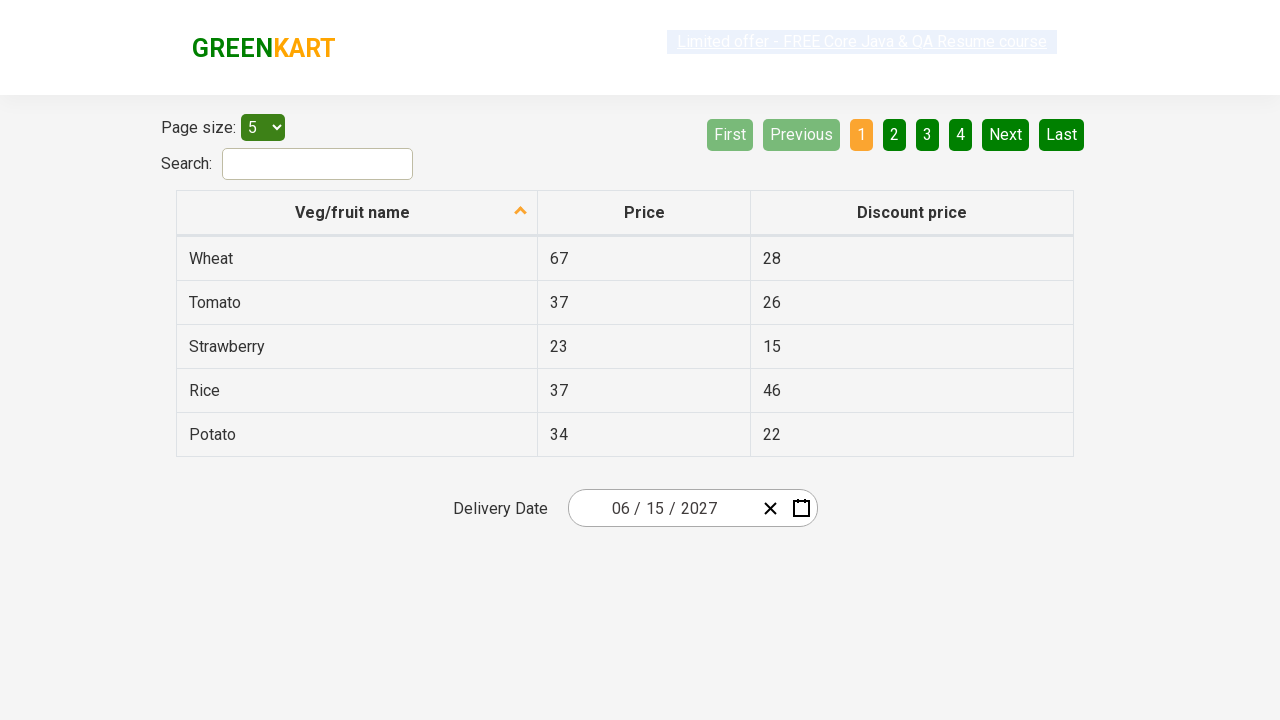

Verified input field 0 contains expected value '6'
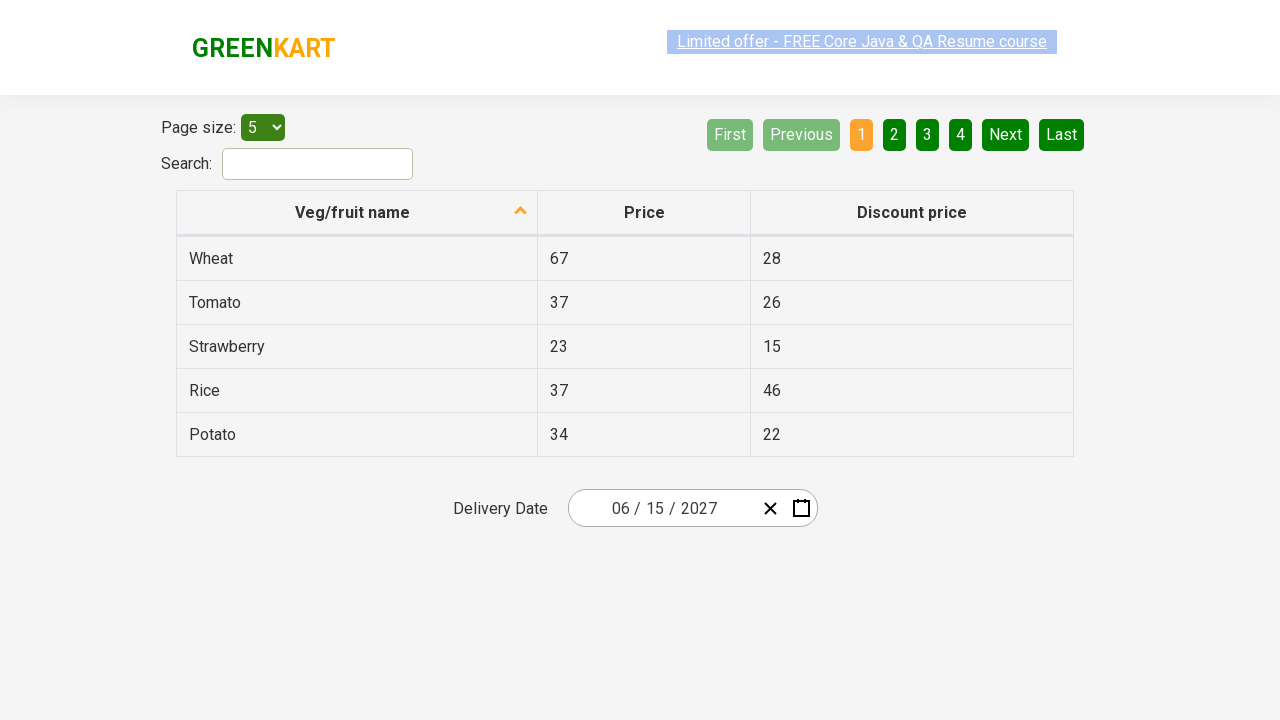

Verified input field 1 contains expected value '15'
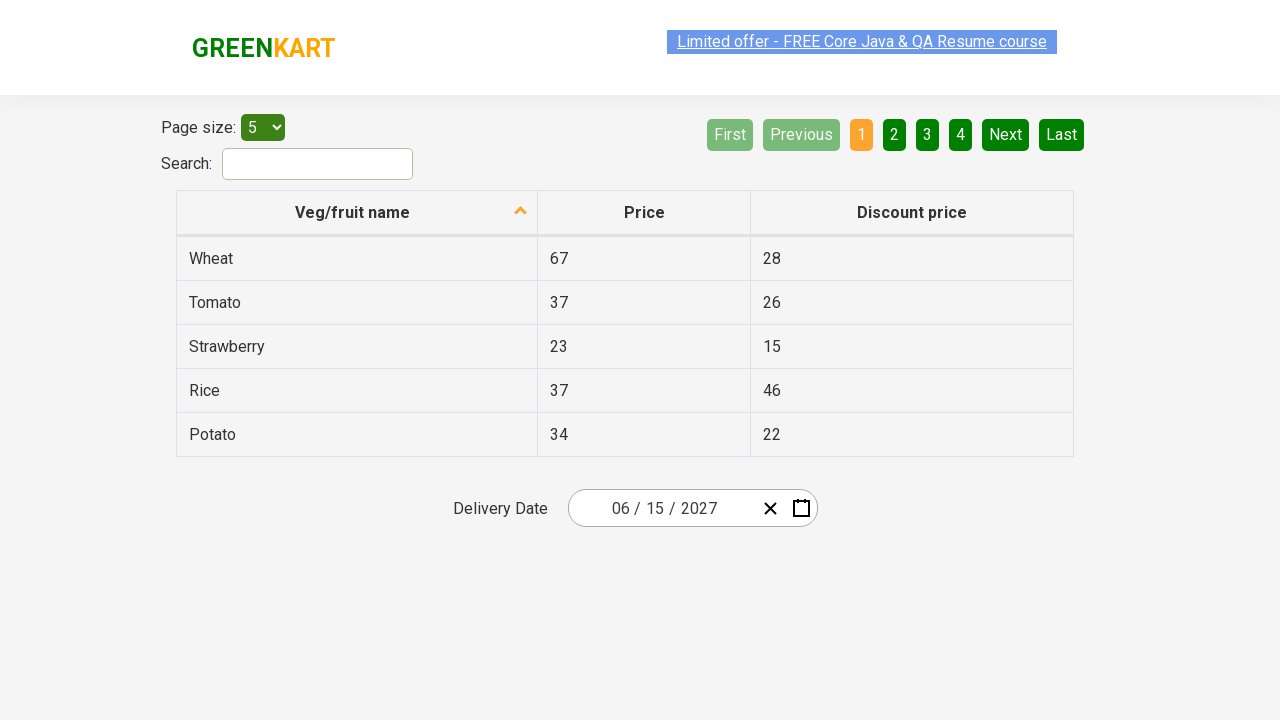

Verified input field 2 contains expected value '2027'
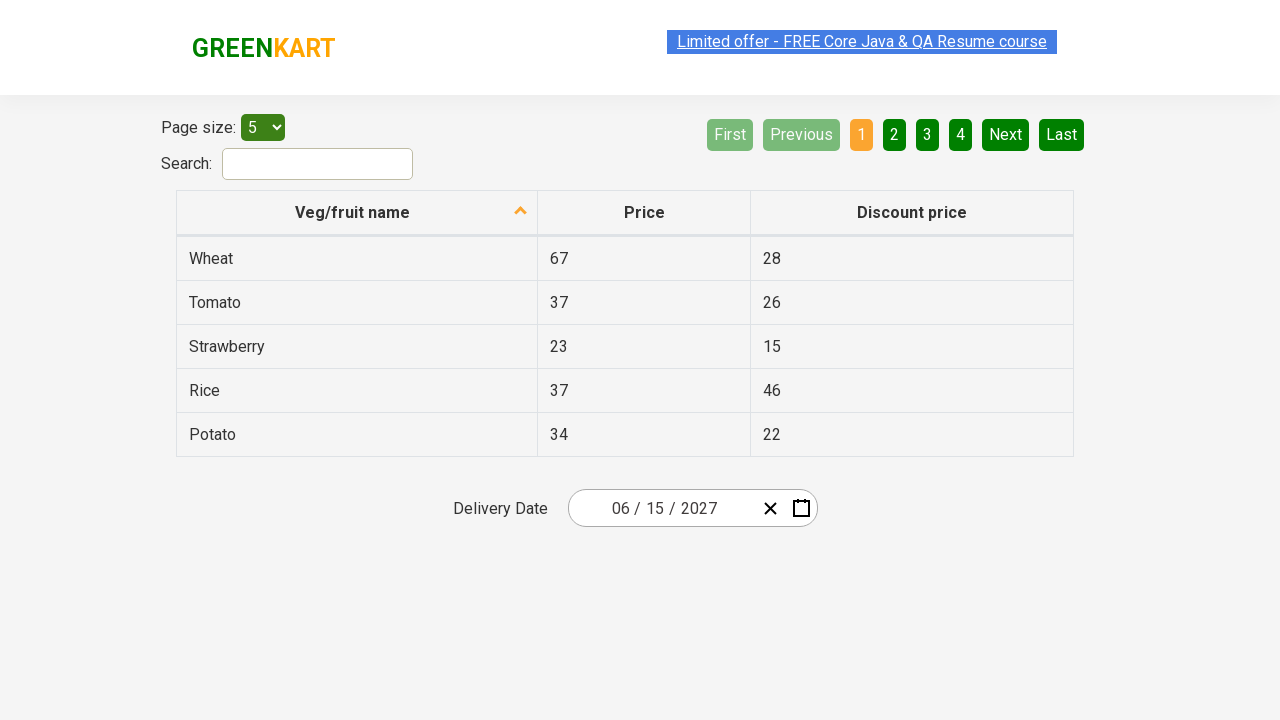

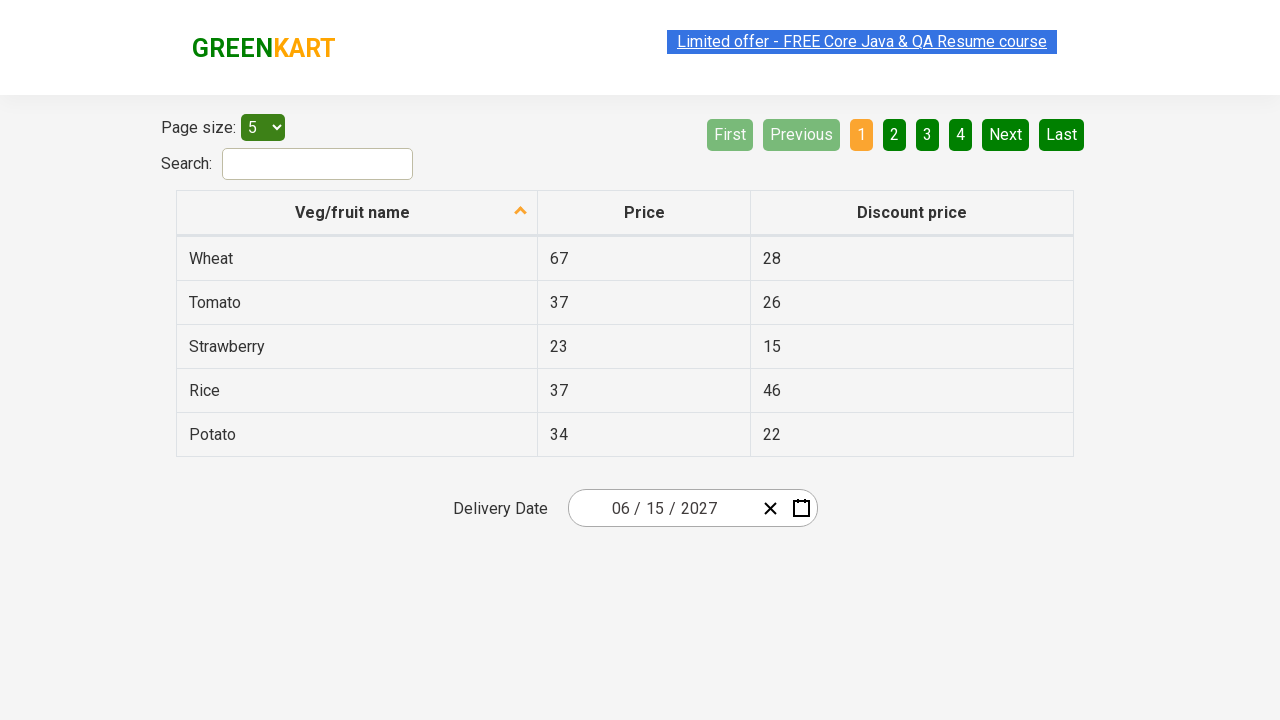